Tests multi-select dropdown functionality by selecting and deselecting multiple options using different methods (visible text, index, and value)

Starting URL: https://training-support.net/webelements/selects

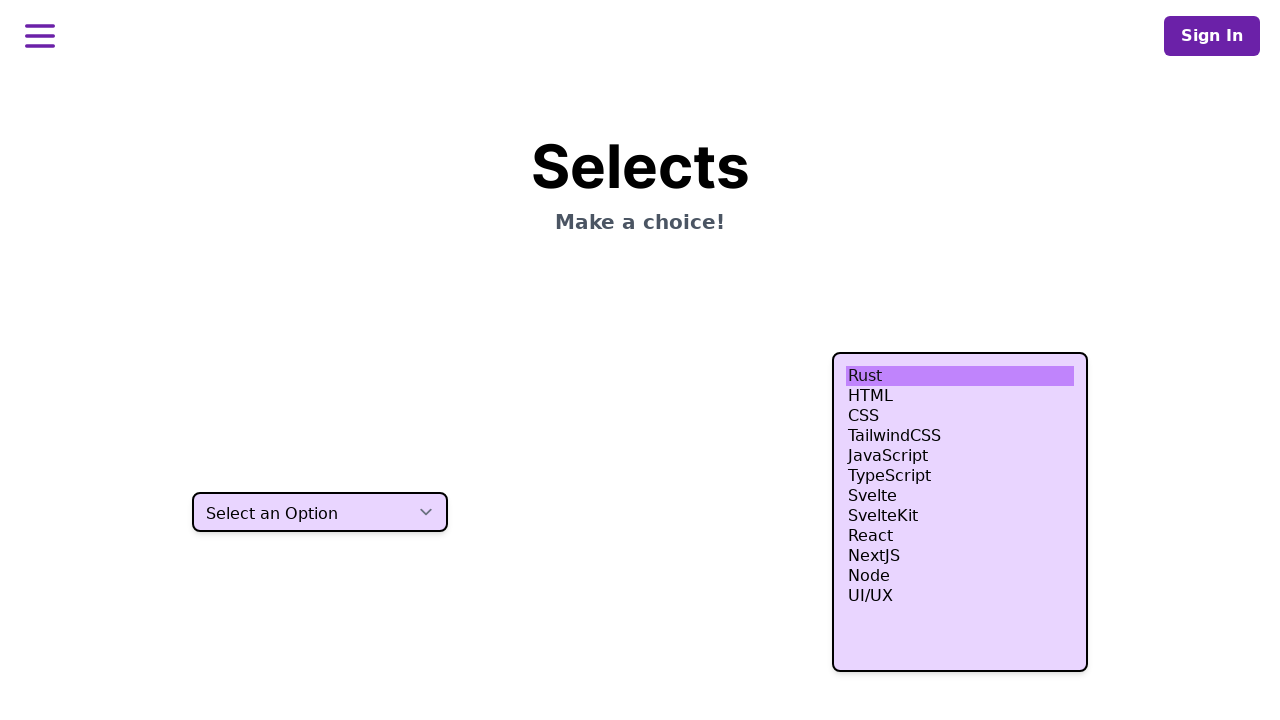

Located multi-select listbox element
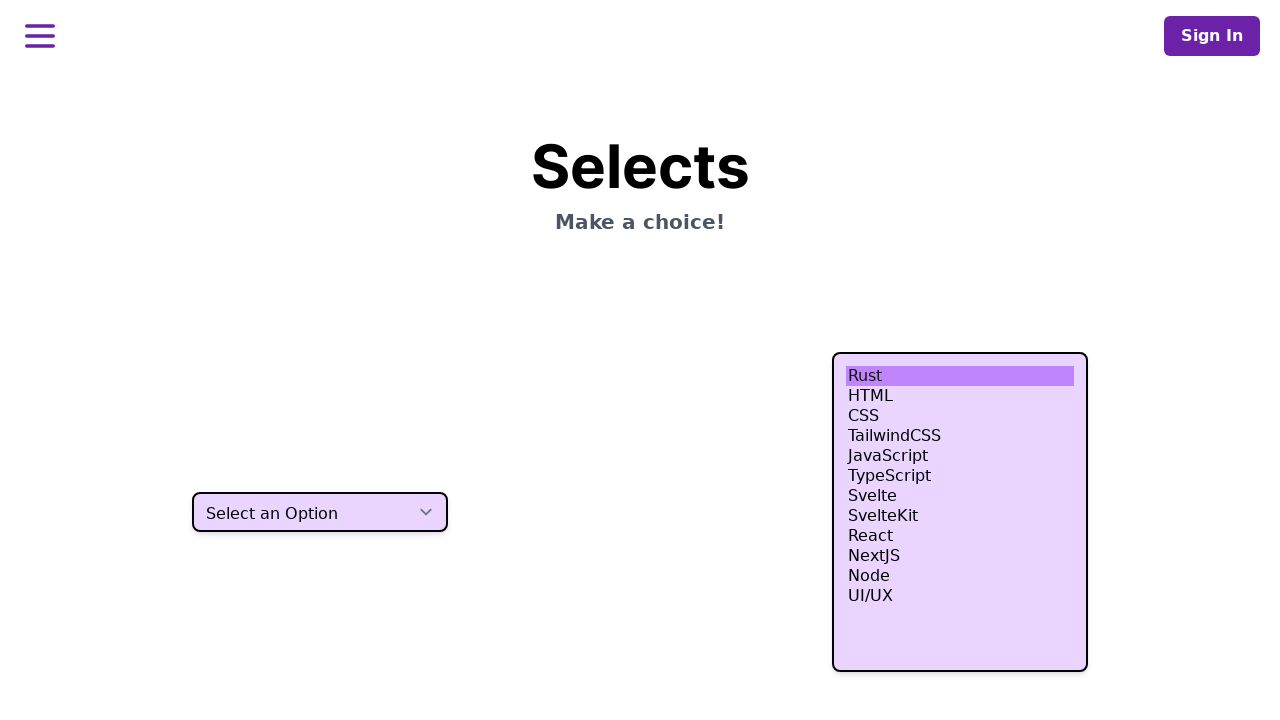

Deselected all options in the listbox
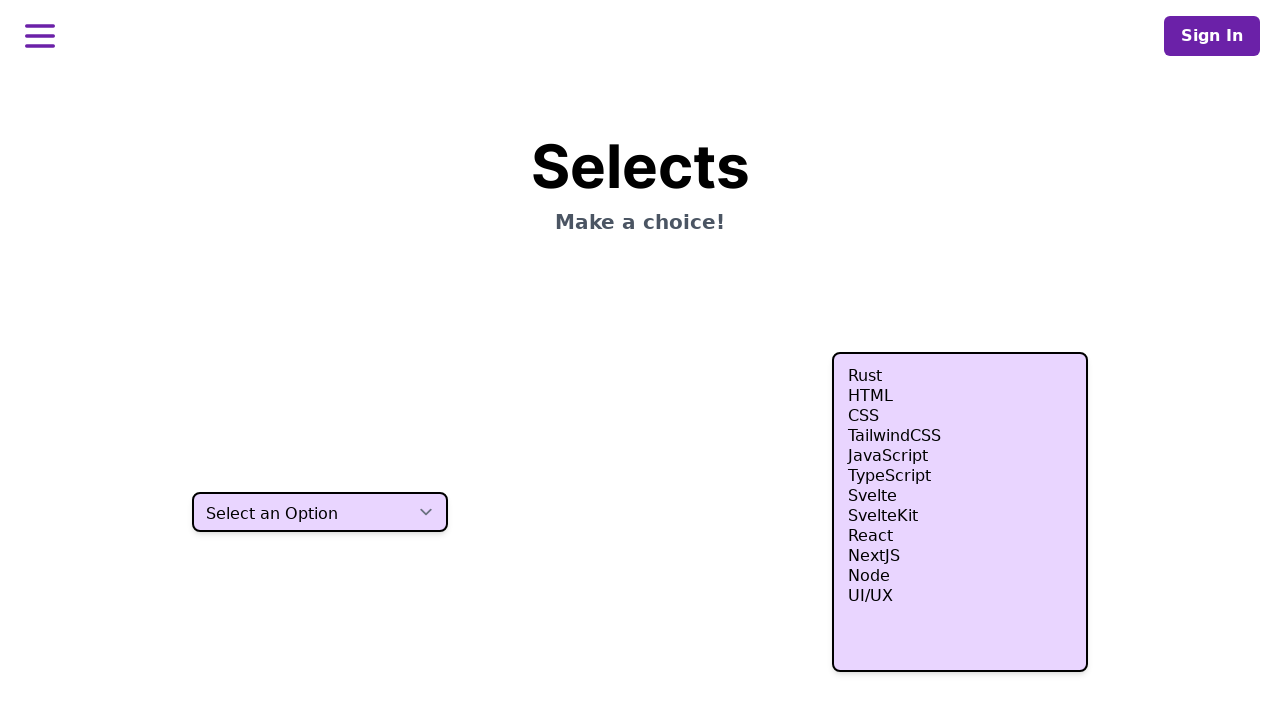

Selected 'HTML' option by visible text on select.h-80
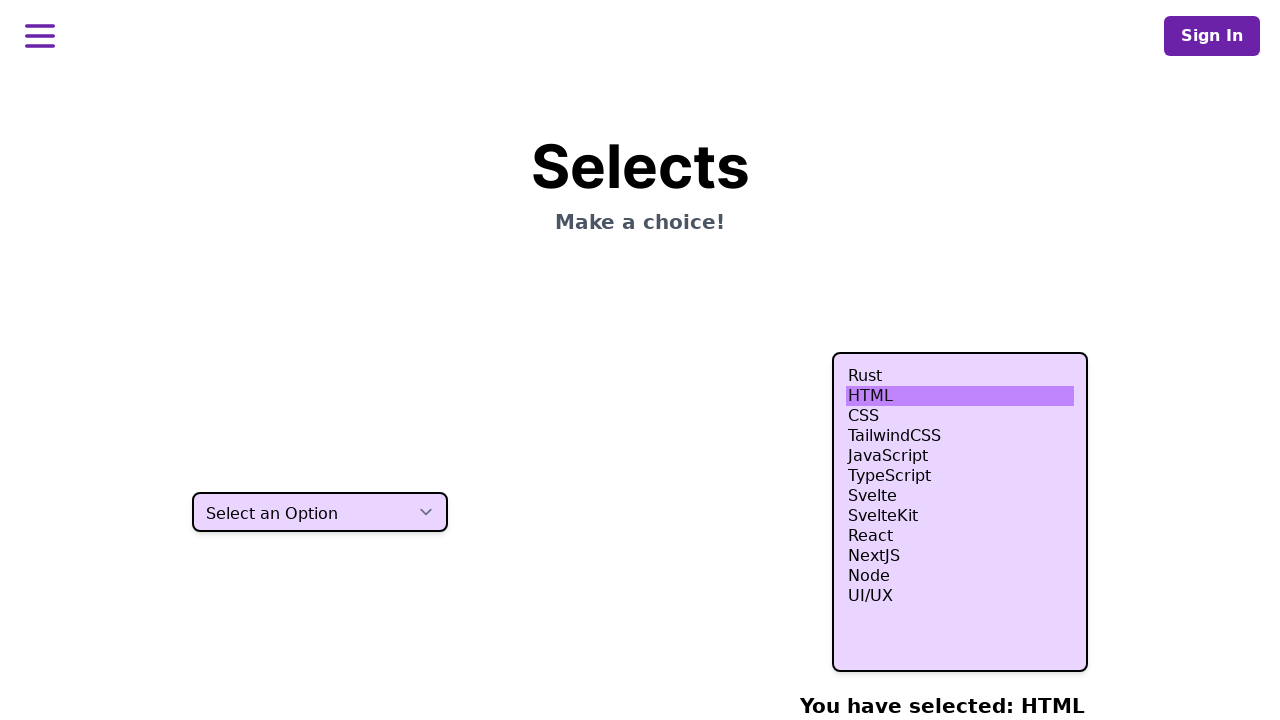

Selected 4th, 5th, and 6th options by index on select.h-80
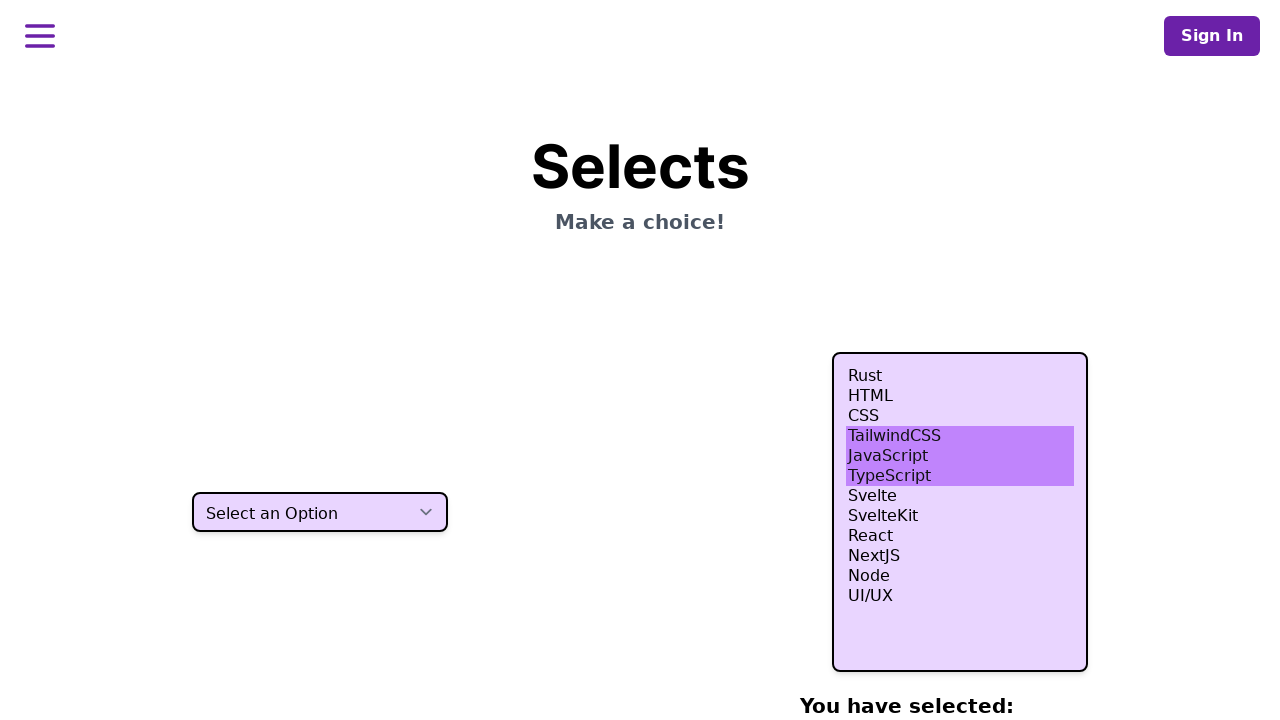

Selected 'Node' option by value attribute on select.h-80
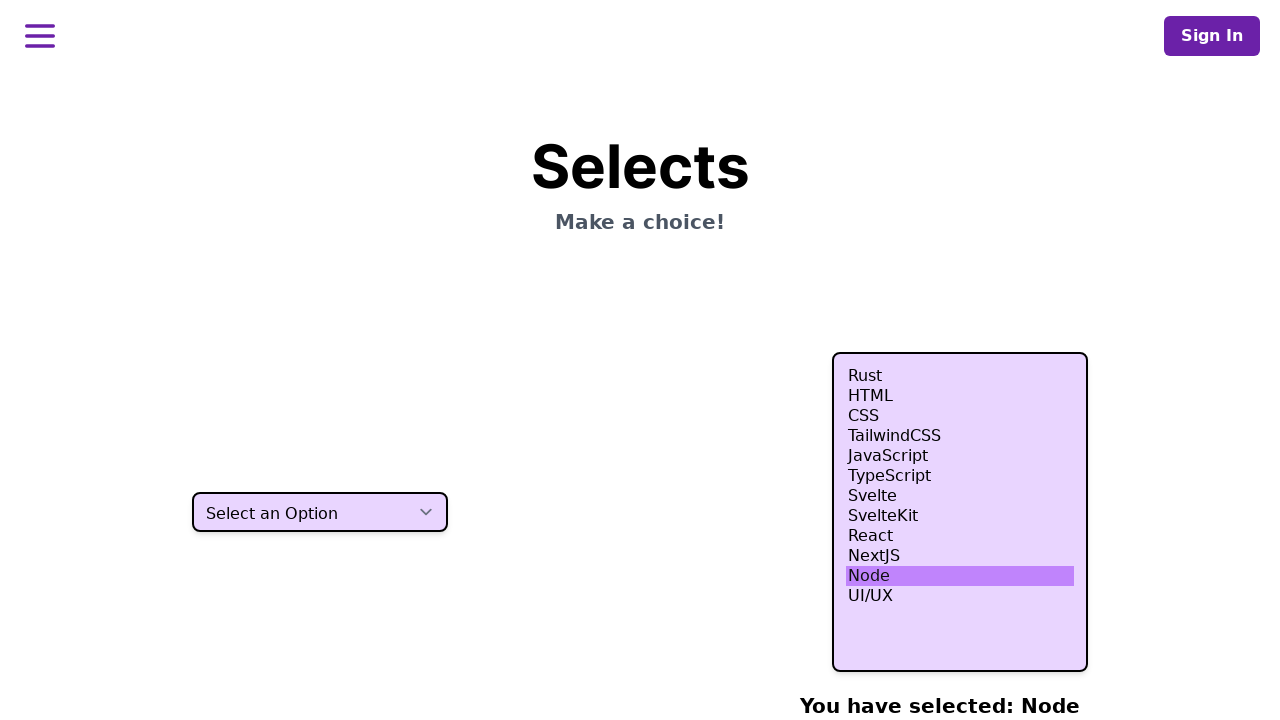

Deselected the 5th option (index 4)
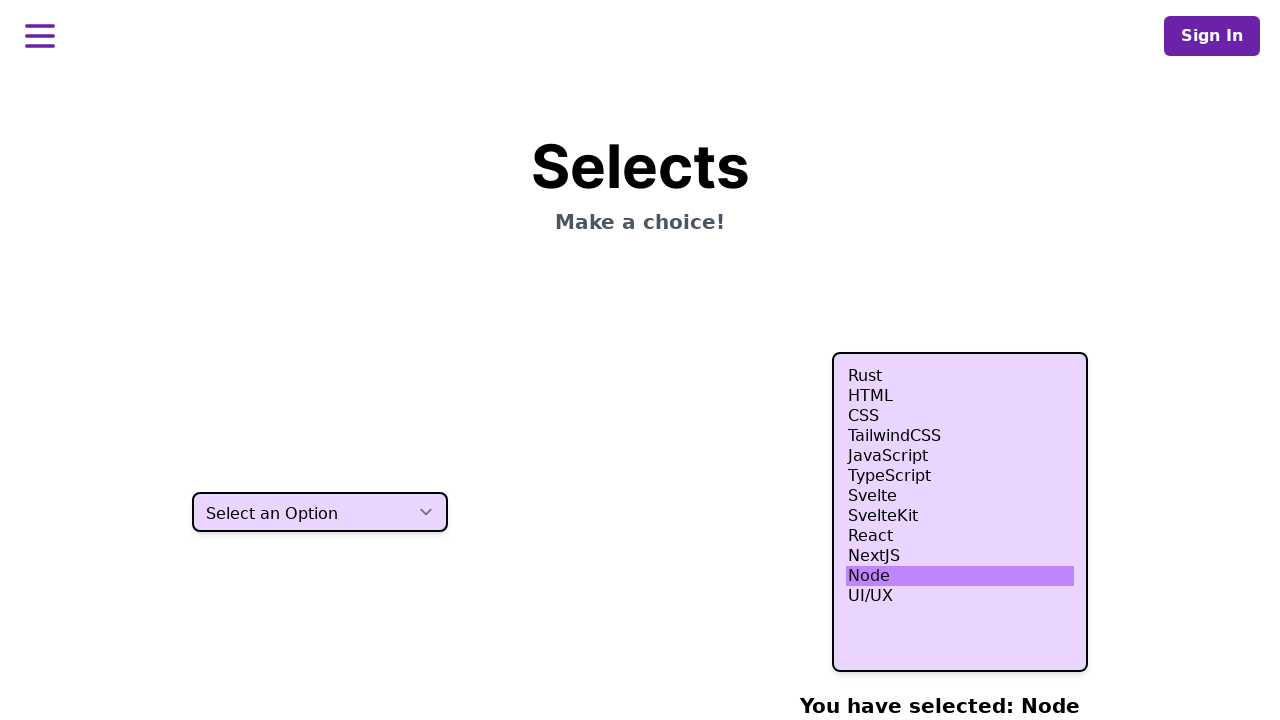

Waited 500ms for selections to be visible
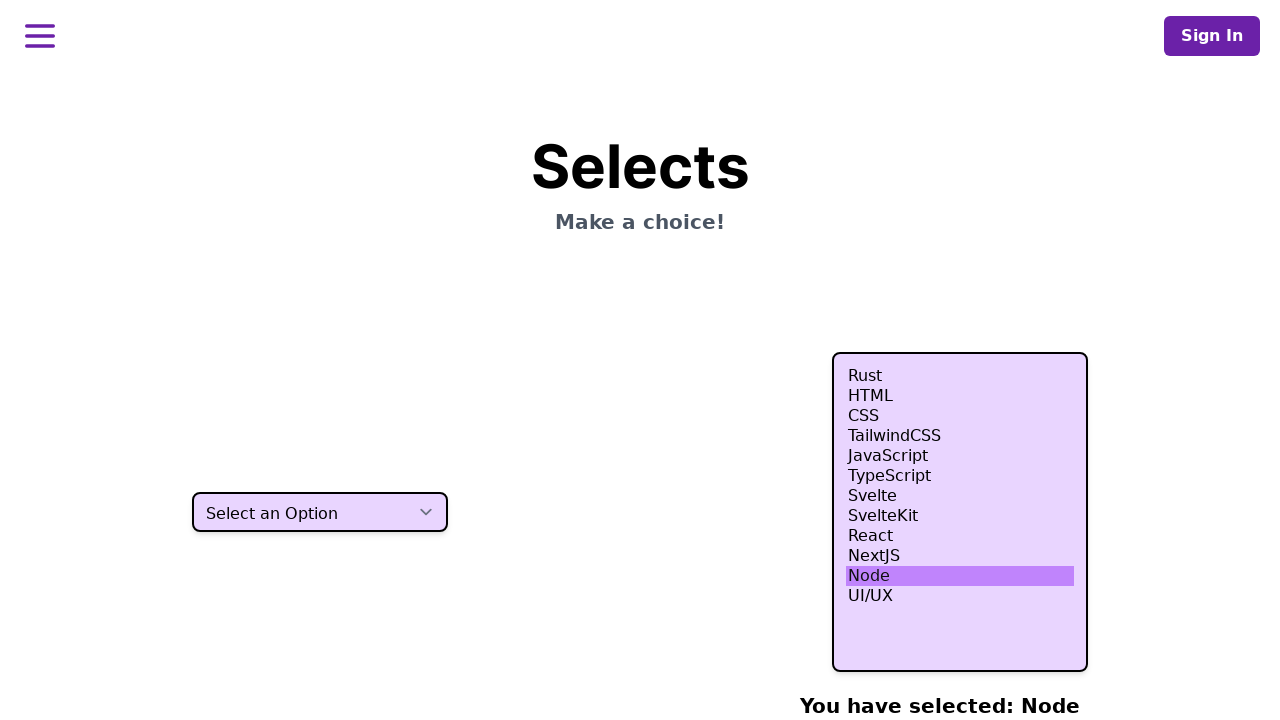

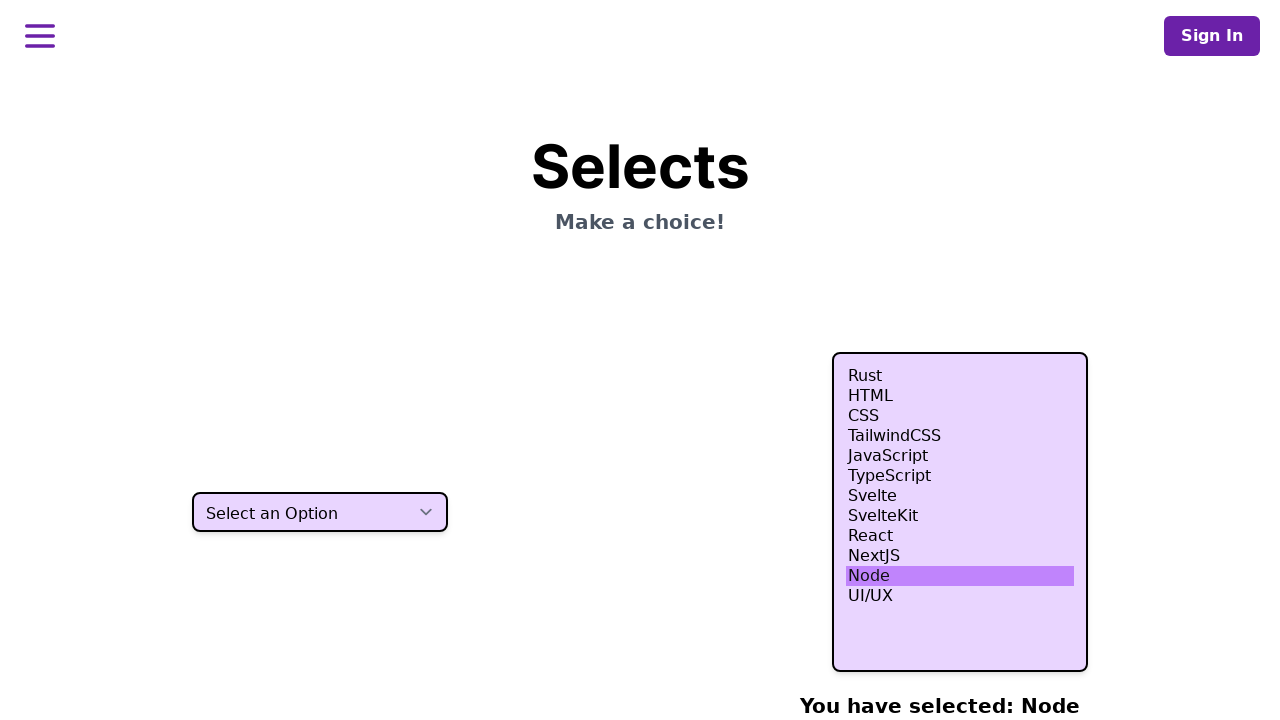